Demonstrates right-click context menu interaction by right-clicking on an element to trigger a custom context menu.

Starting URL: https://swisnl.github.io/jQuery-contextMenu/demo.html

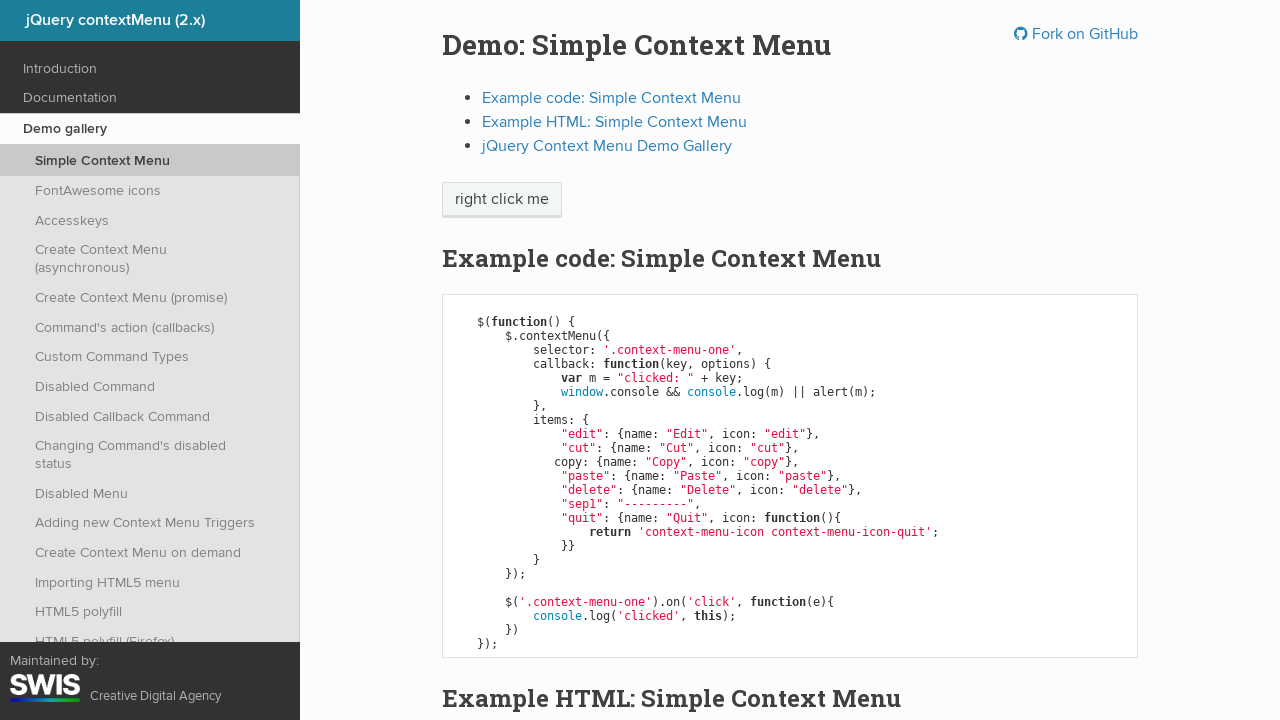

Context menu trigger element loaded
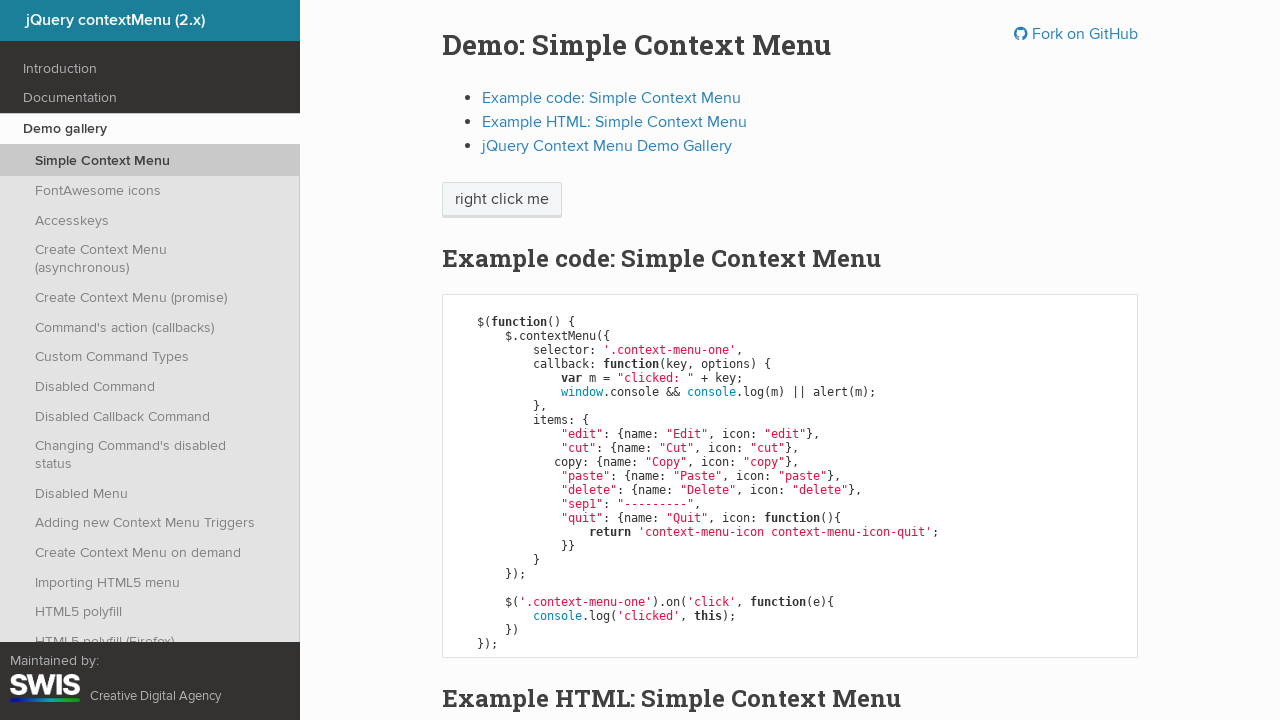

Right-clicked on context menu trigger element at (502, 200) on .context-menu-one
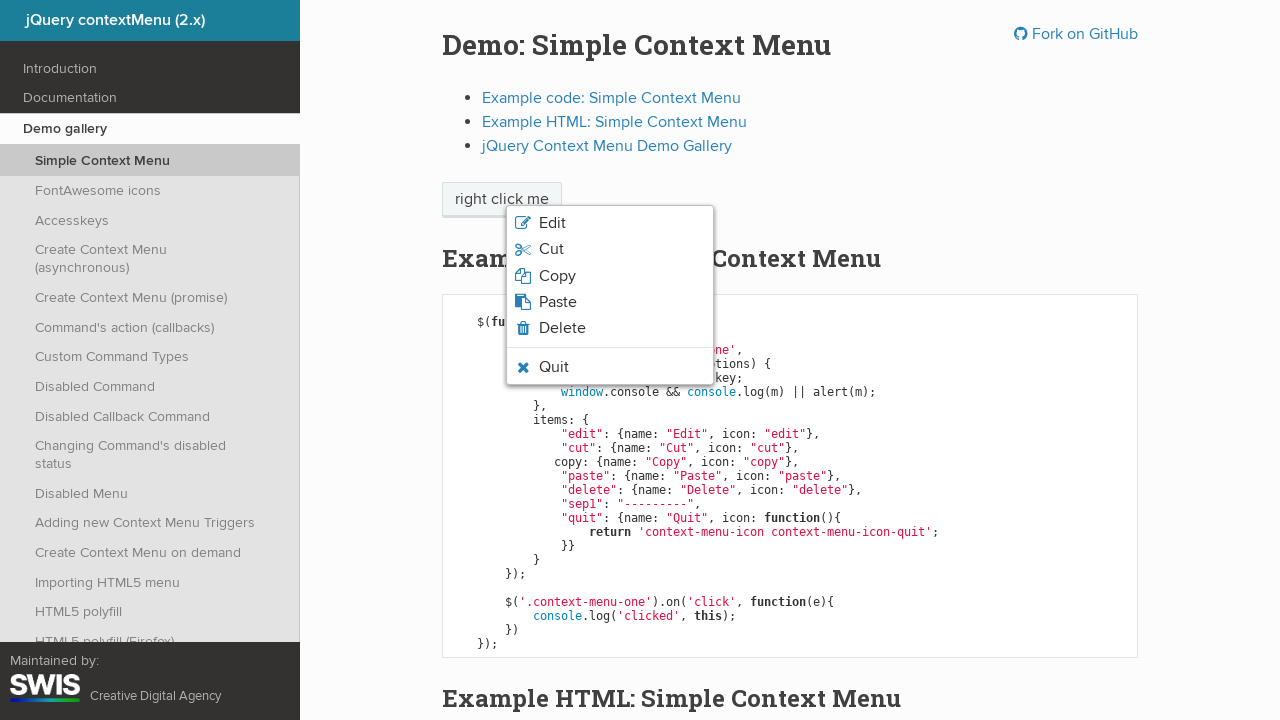

Context menu appeared and is visible
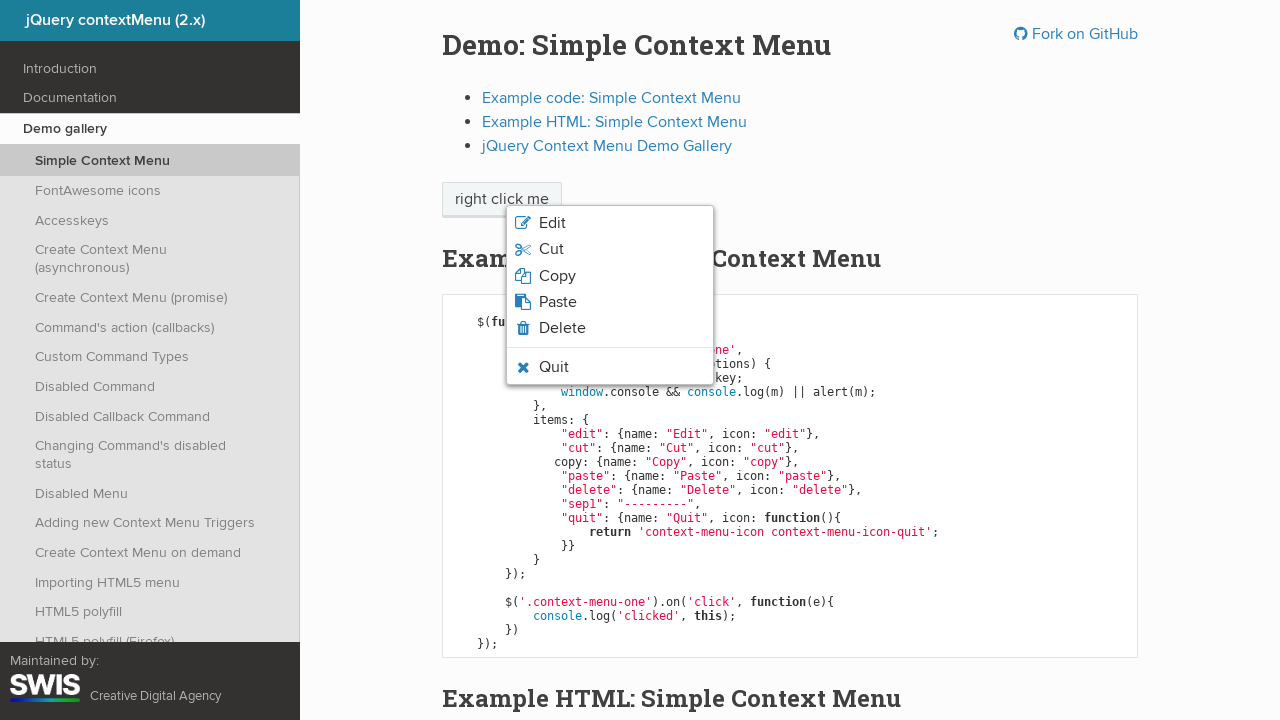

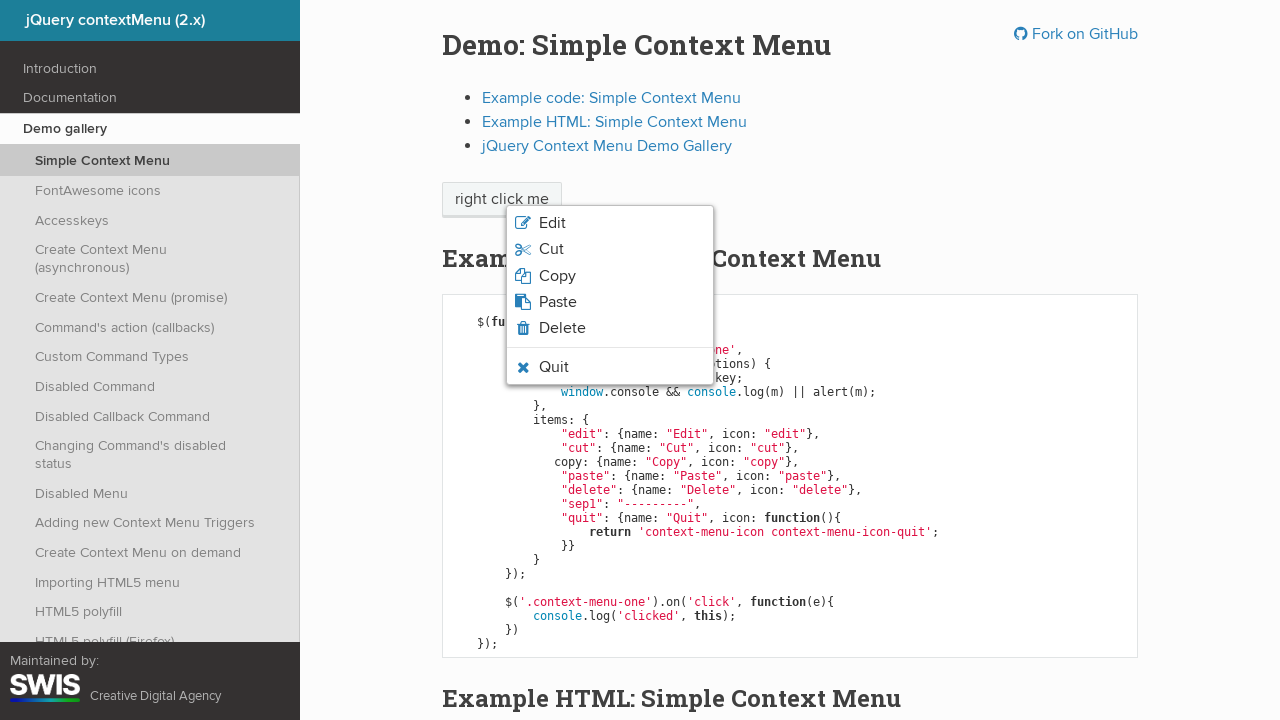